Fills the registration form with valid test data

Starting URL: https://ecommerce-playground.lambdatest.io/index.php?route=account/register

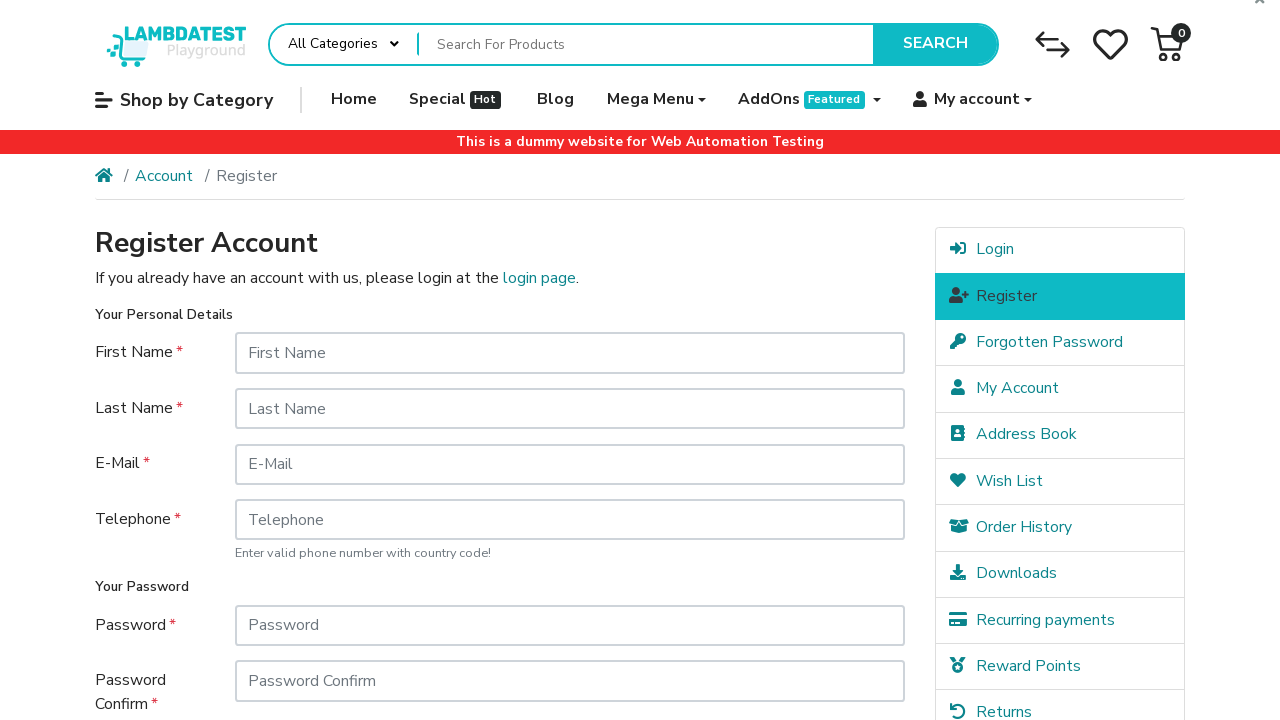

Filled first name field with 'John' on #input-firstname
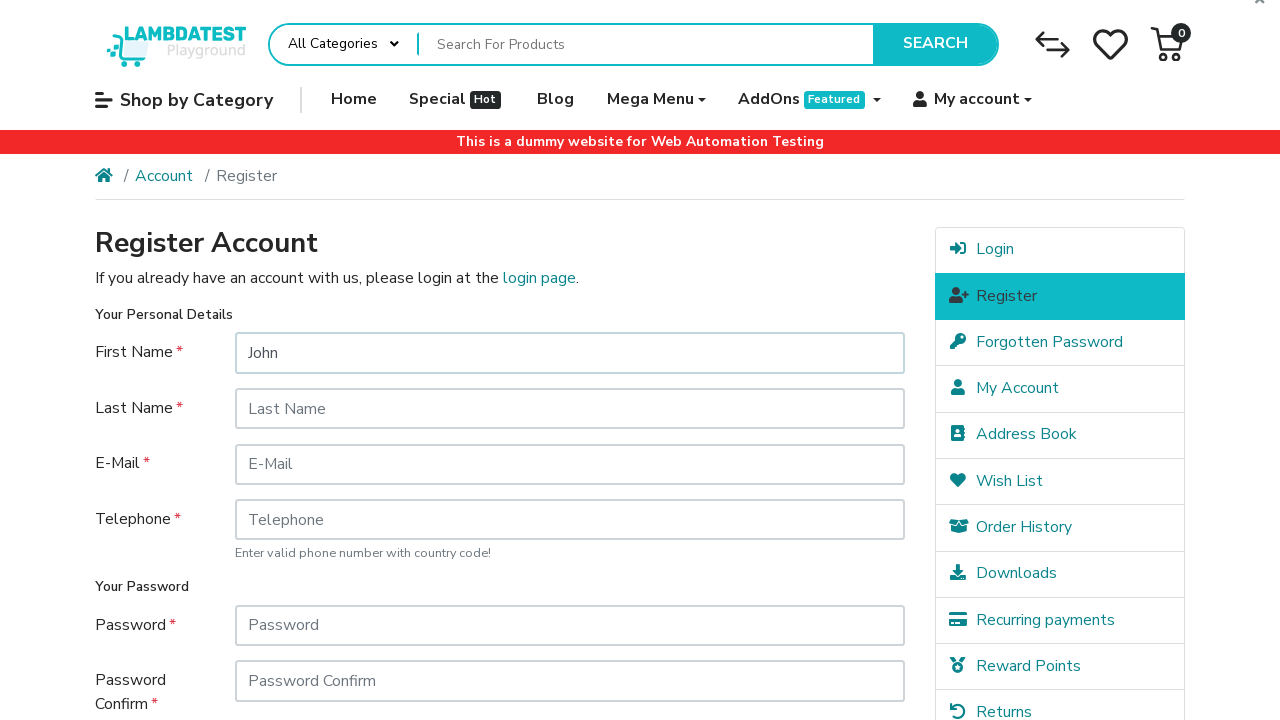

Filled last name field with 'Smith' on #input-lastname
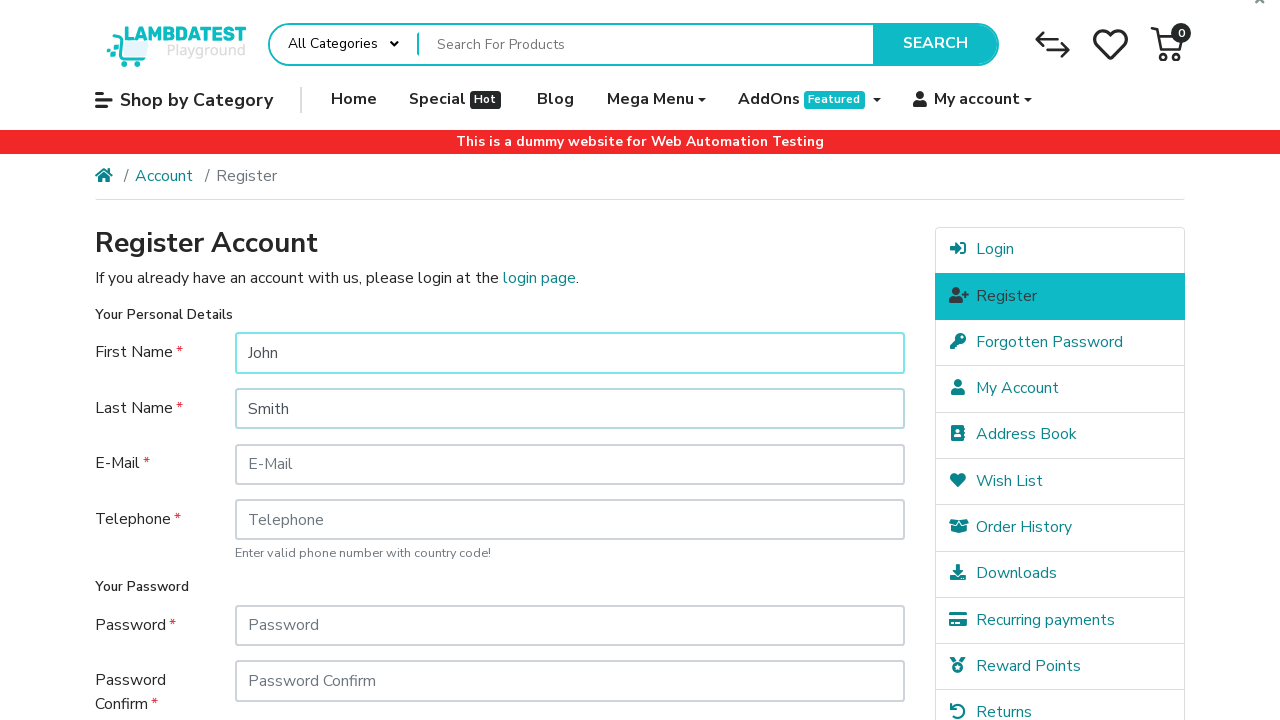

Filled email field with 'testuser789@example.com' on #input-email
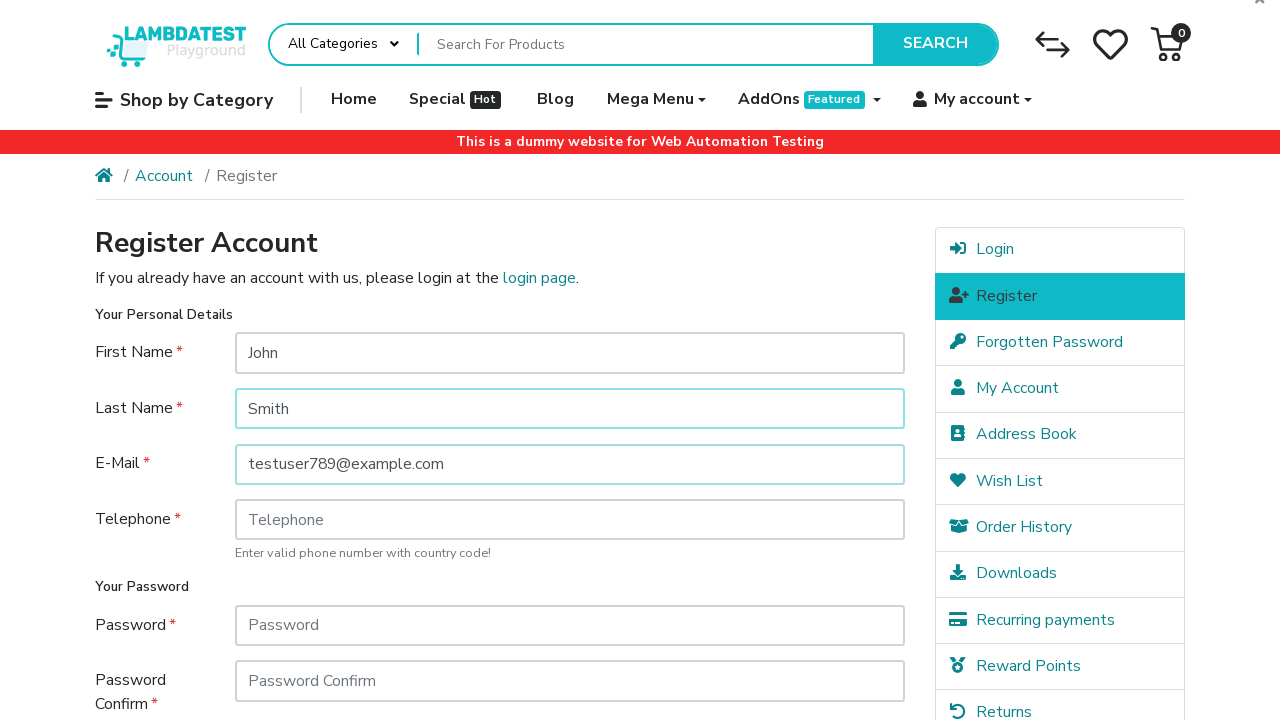

Filled telephone field with '5551234567' on #input-telephone
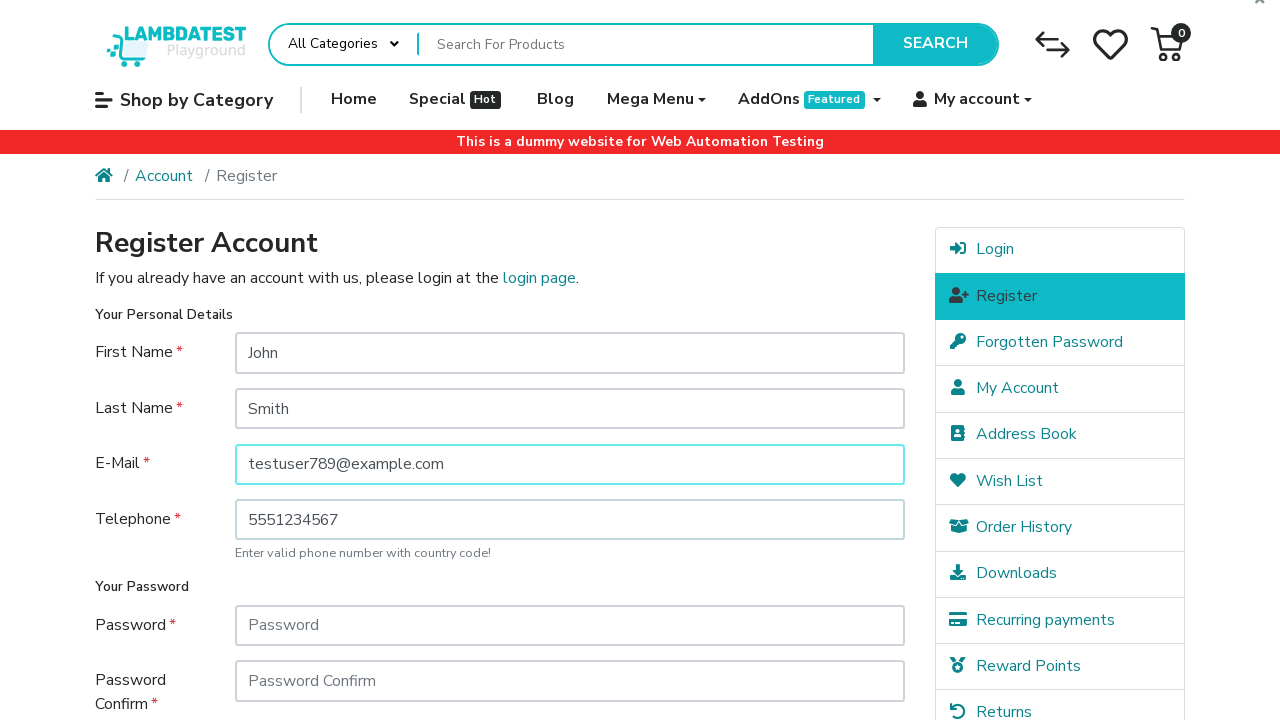

Filled password field with 'TestPass123!' on #input-password
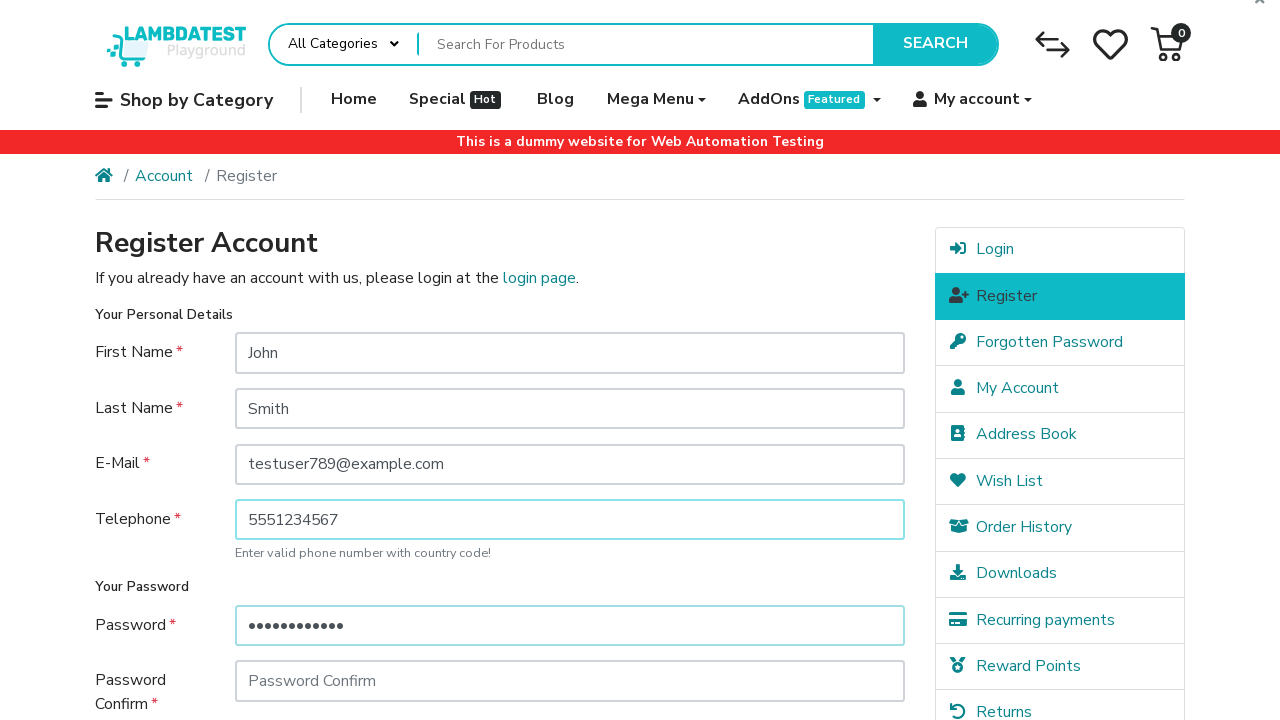

Filled password confirmation field with 'TestPass123!' on #input-confirm
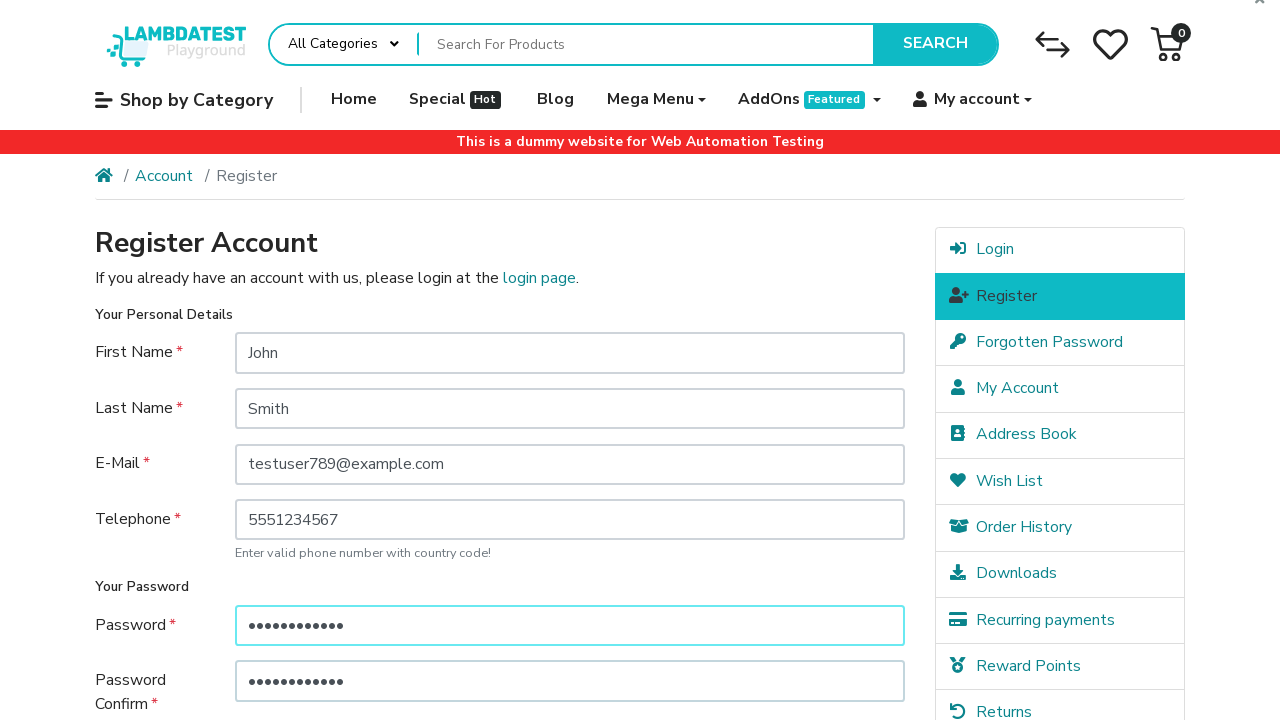

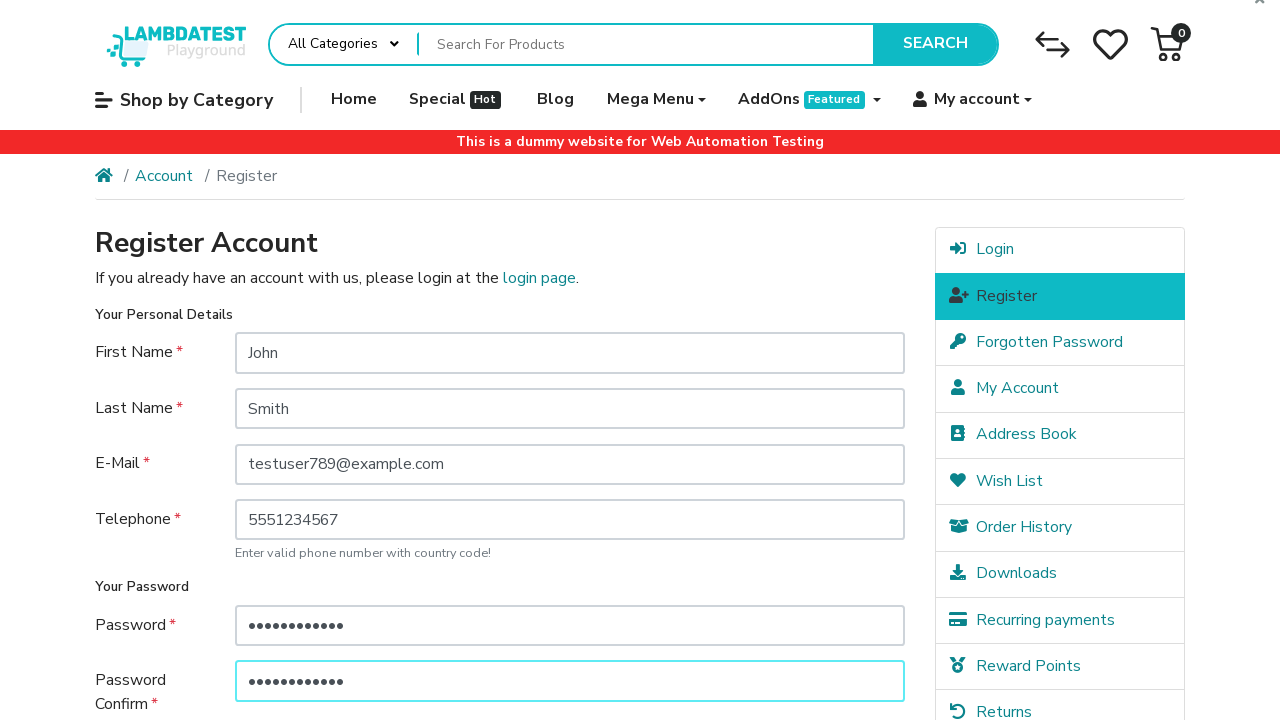